Navigates to the State Bank of India website and scrolls down the page by pressing Page Down twice with delays between presses.

Starting URL: https://www.onlinesbi.sbi/

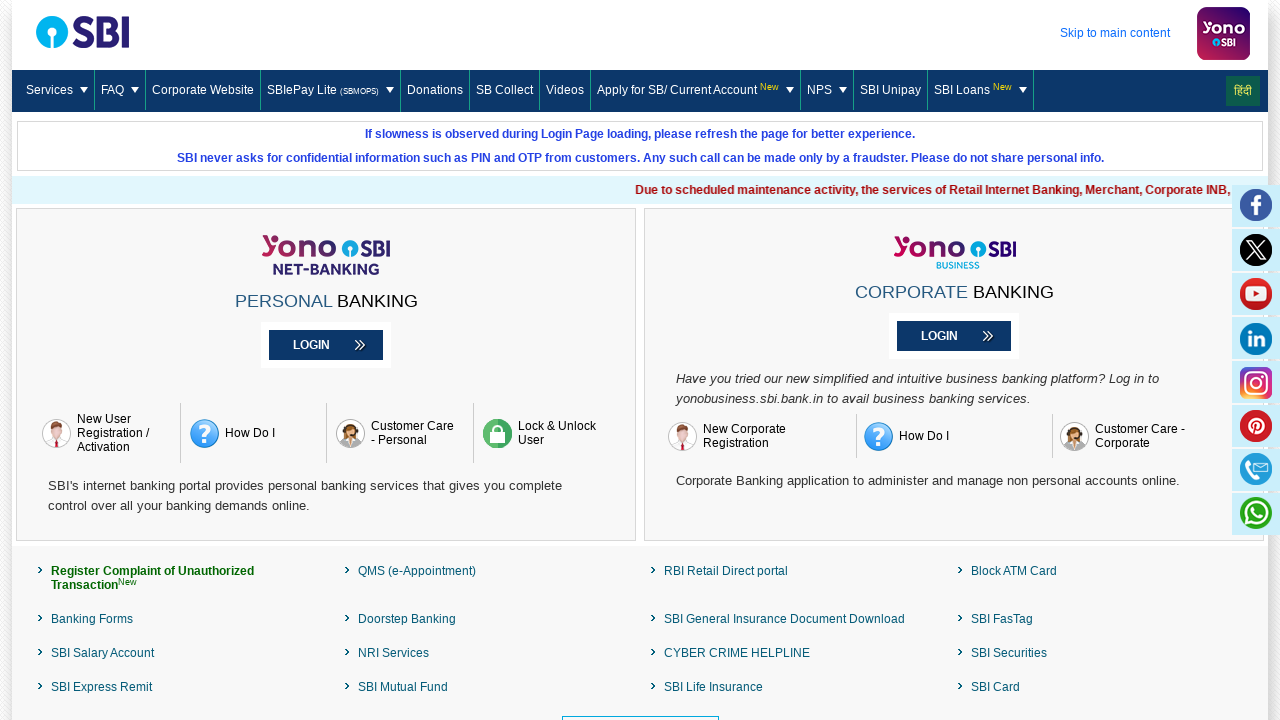

Navigated to State Bank of India website
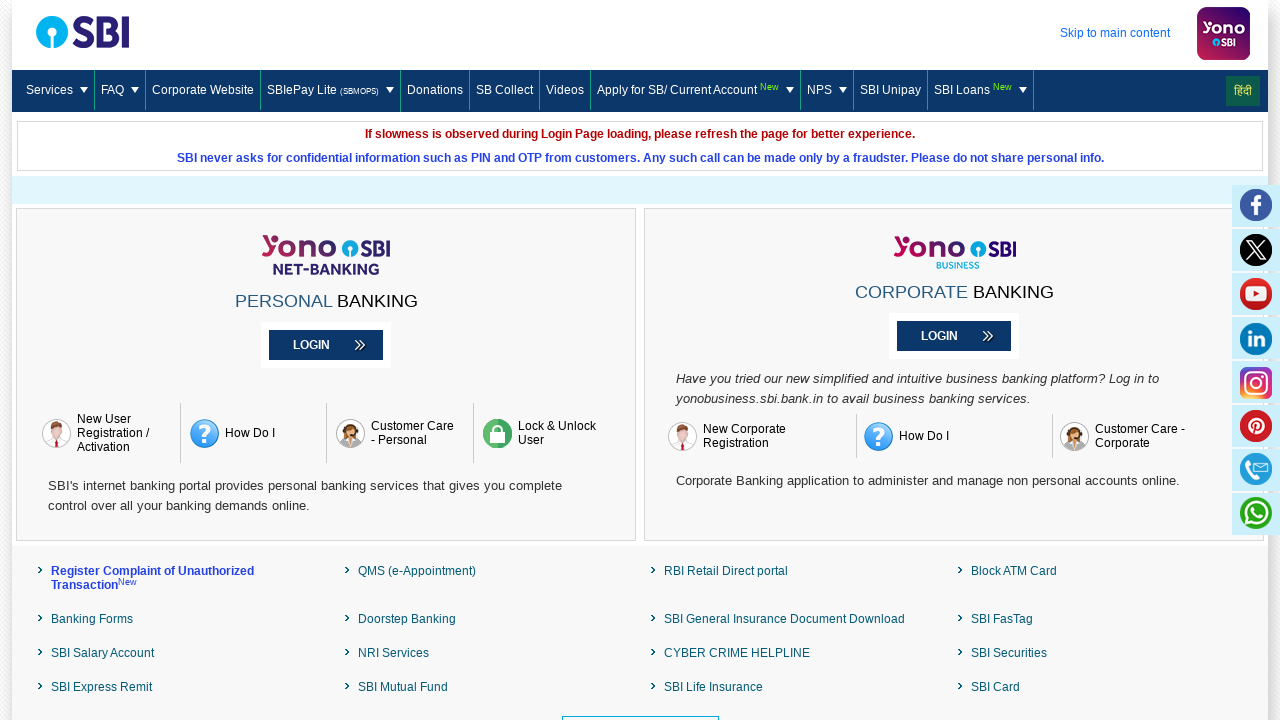

Pressed Page Down to scroll down the page
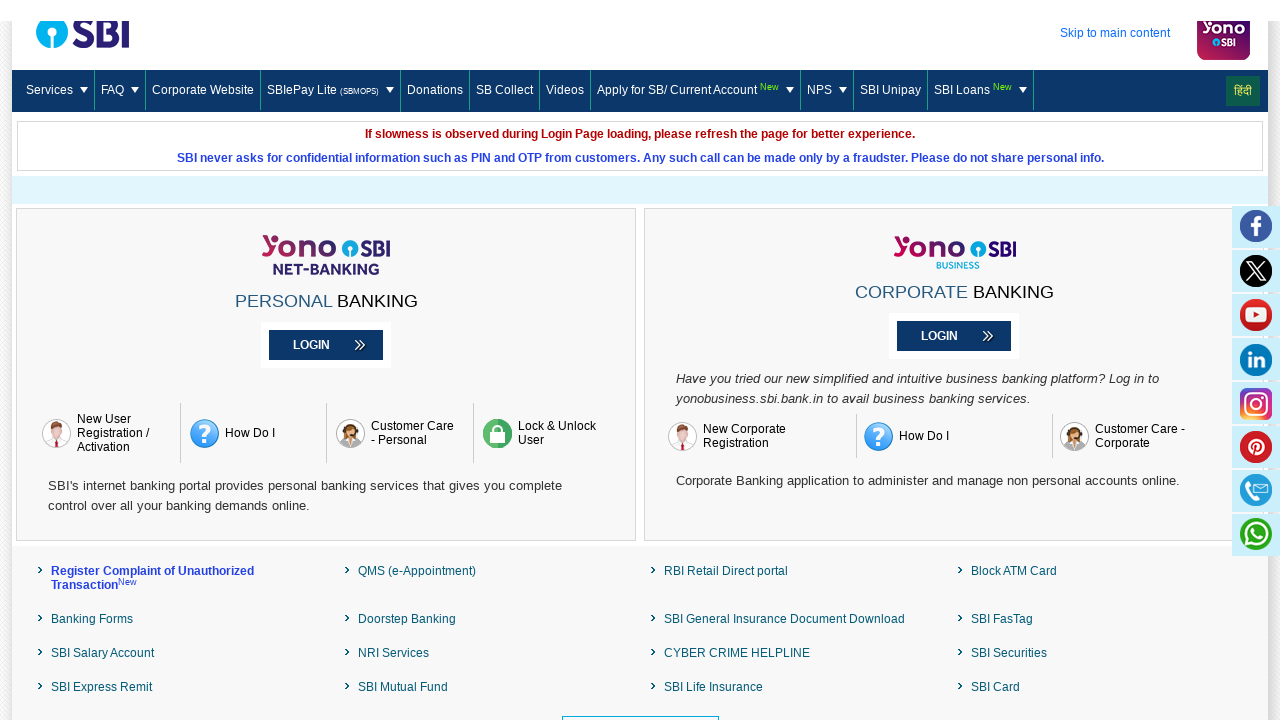

Waited 3 seconds between scroll actions
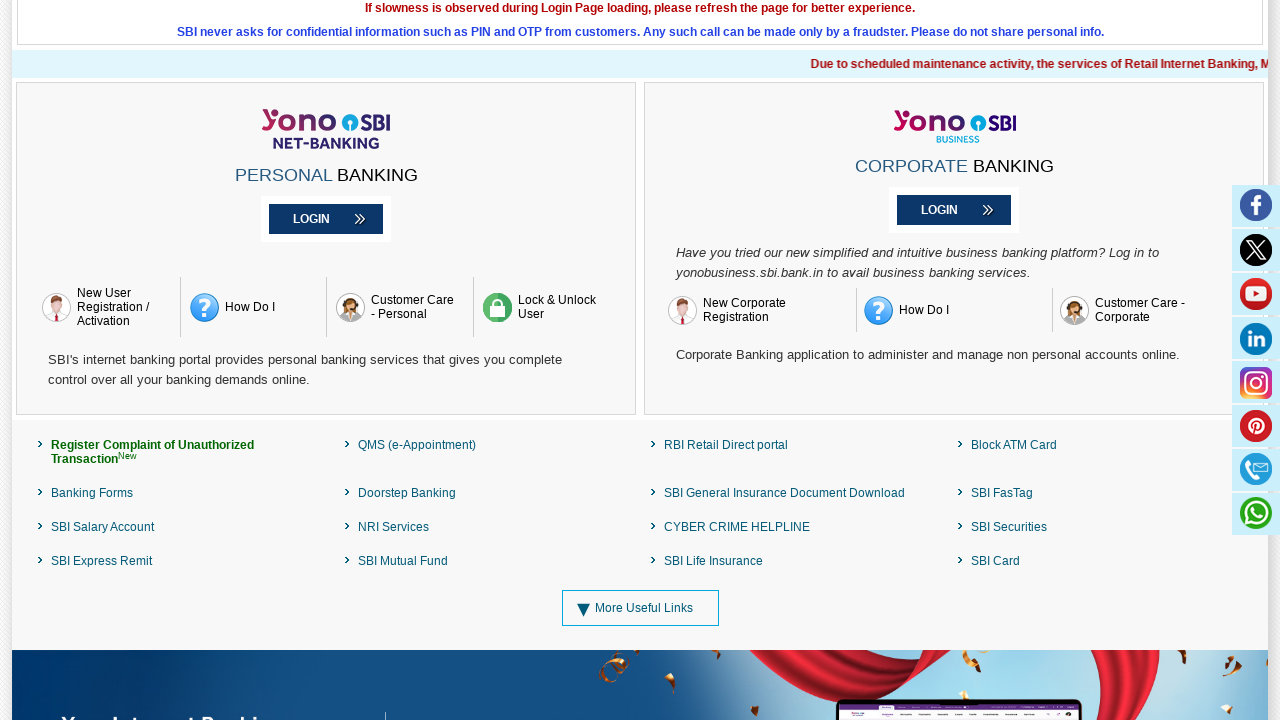

Pressed Page Down again to scroll further down the page
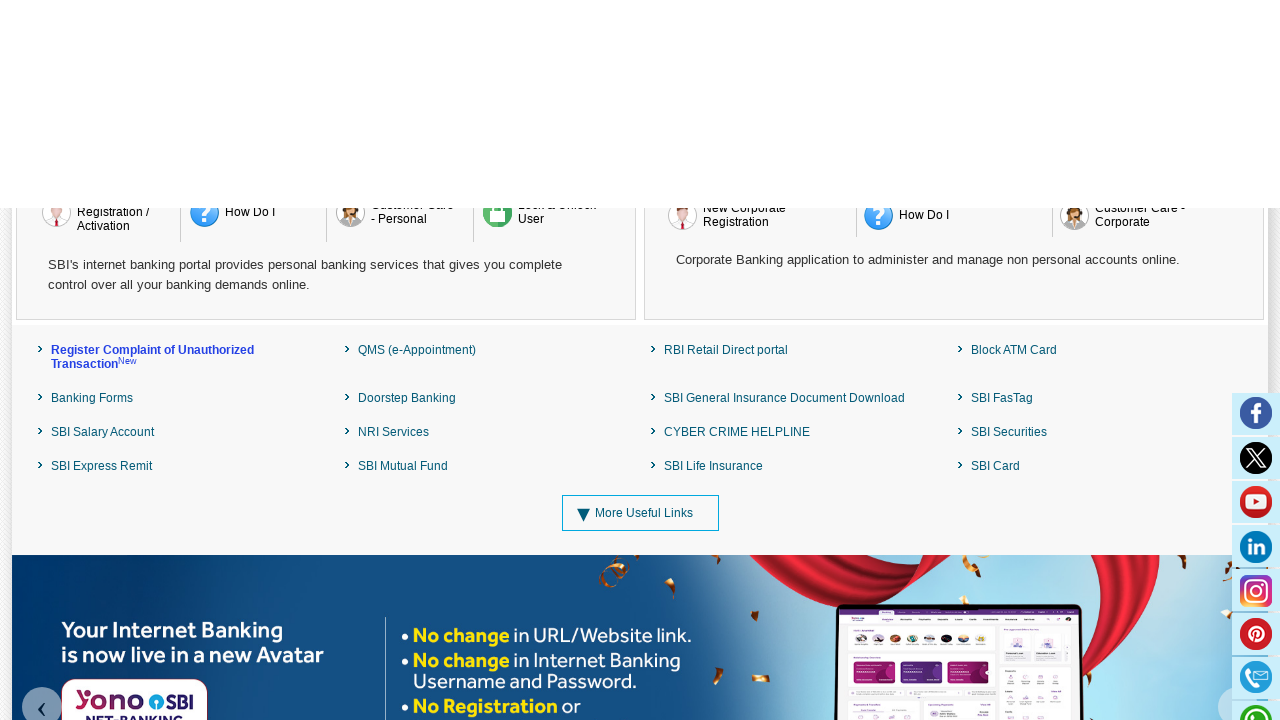

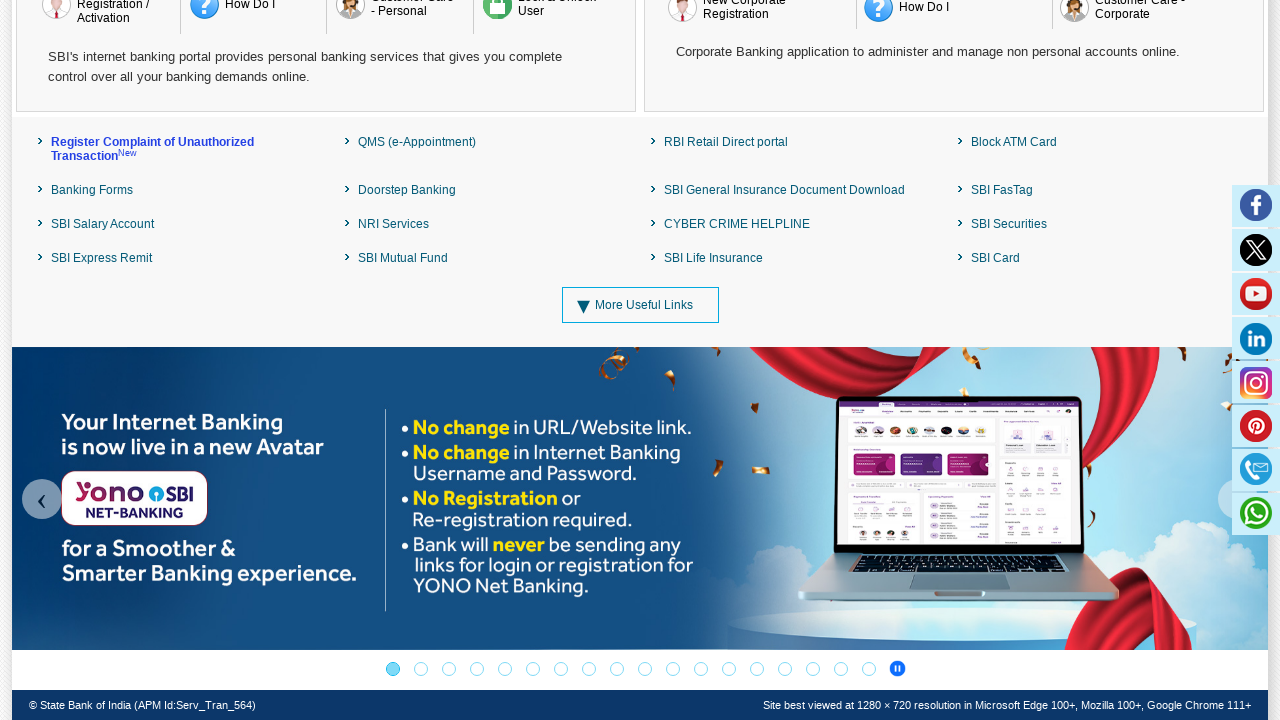